Tests iframe switching, drag-and-drop functionality, and alert handling on a W3Schools HTML5 tutorial page

Starting URL: https://www.w3cschool.cn/tryrun/showhtml/tryhtml5_draganddrop

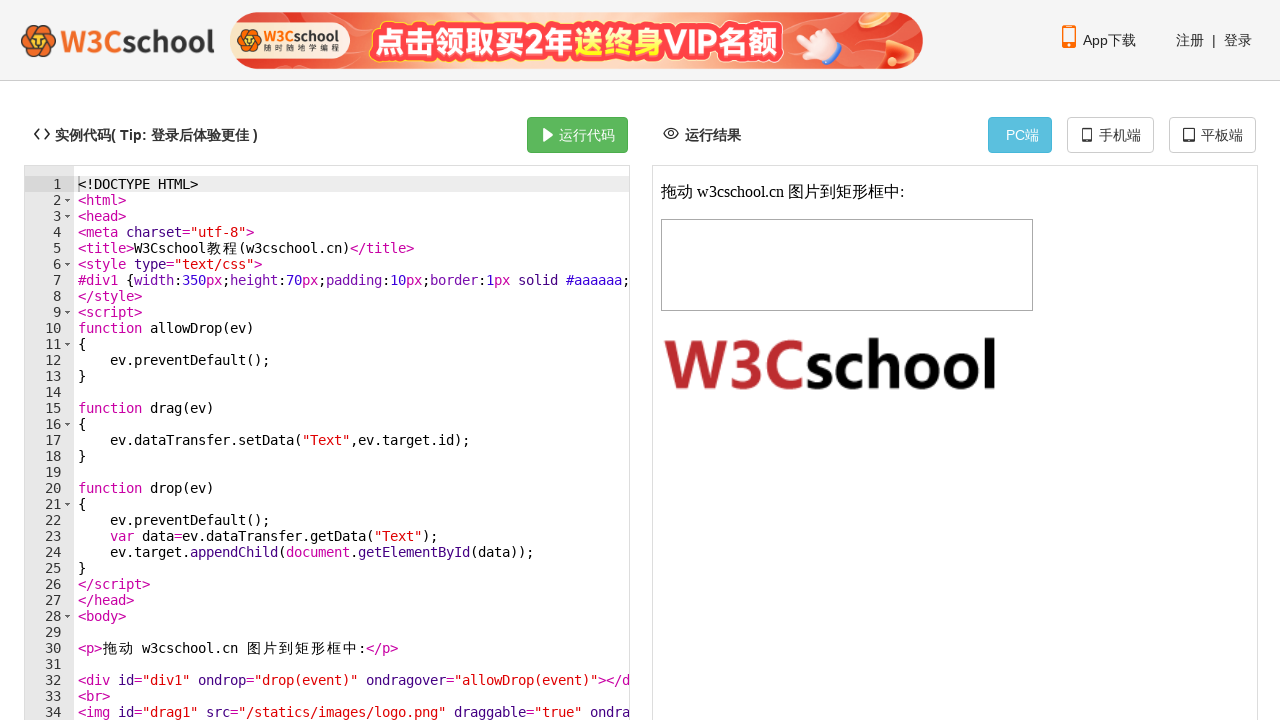

Located iframe with ID 'result-iframe' for drag and drop demo
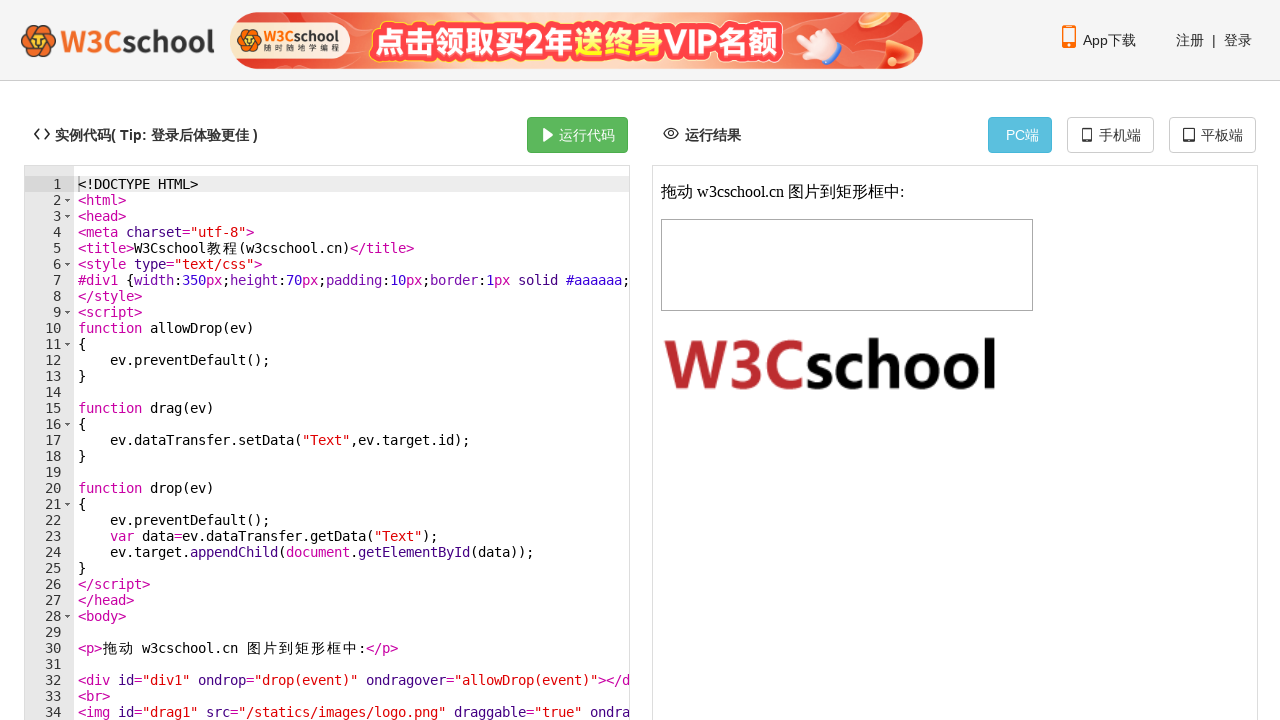

Retrieved text content from paragraph element: '拖动 w3cschool.cn 图片到矩形框中:'
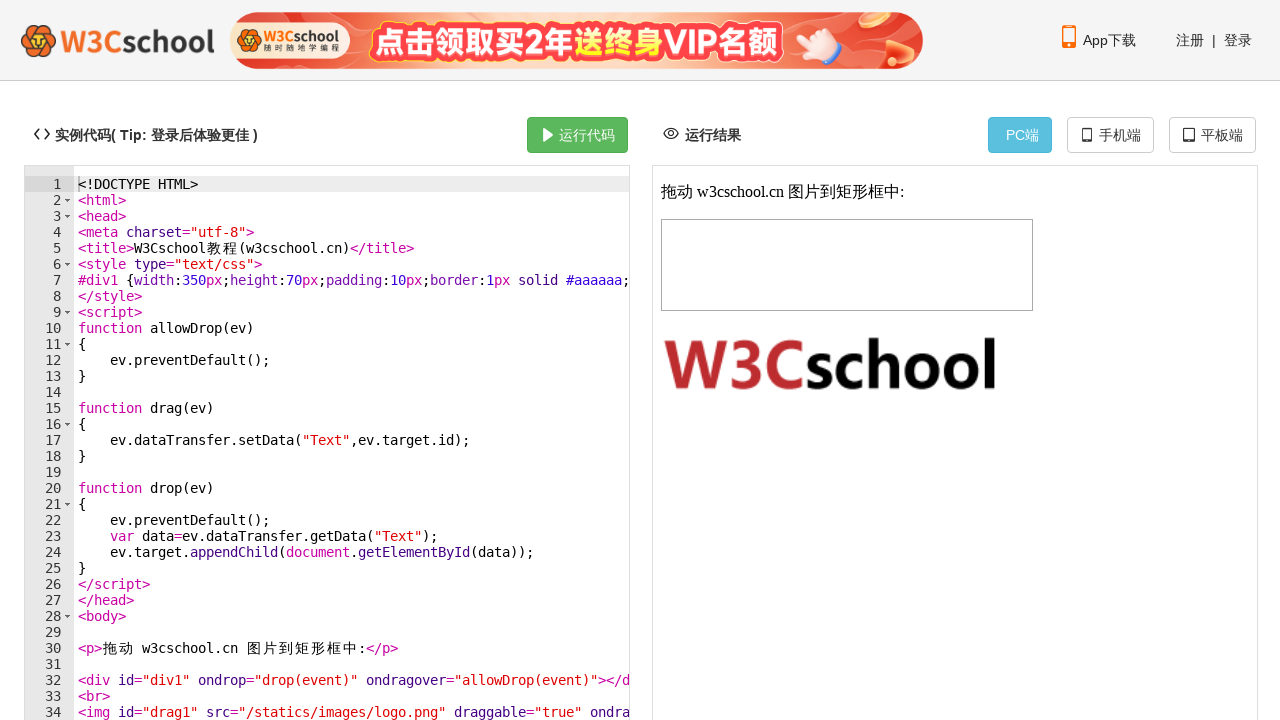

Located draggable element with ID 'drag1'
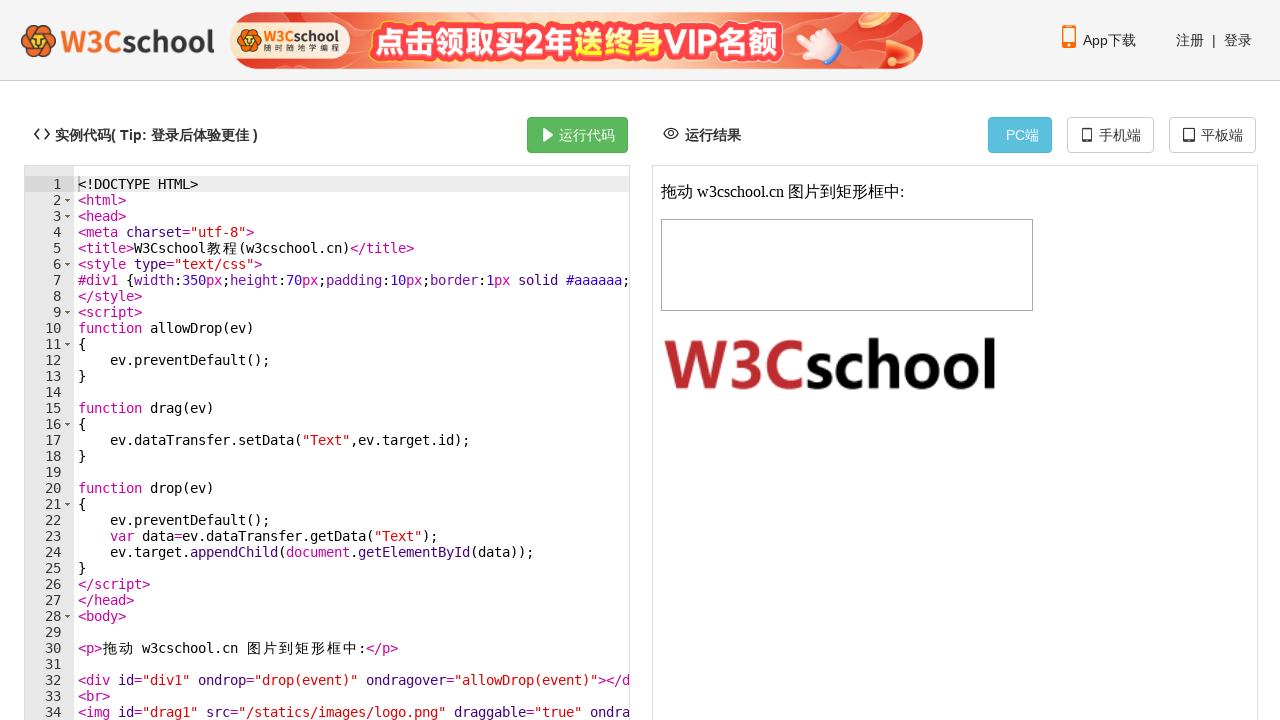

Retrieved 'draggable' attribute value: true
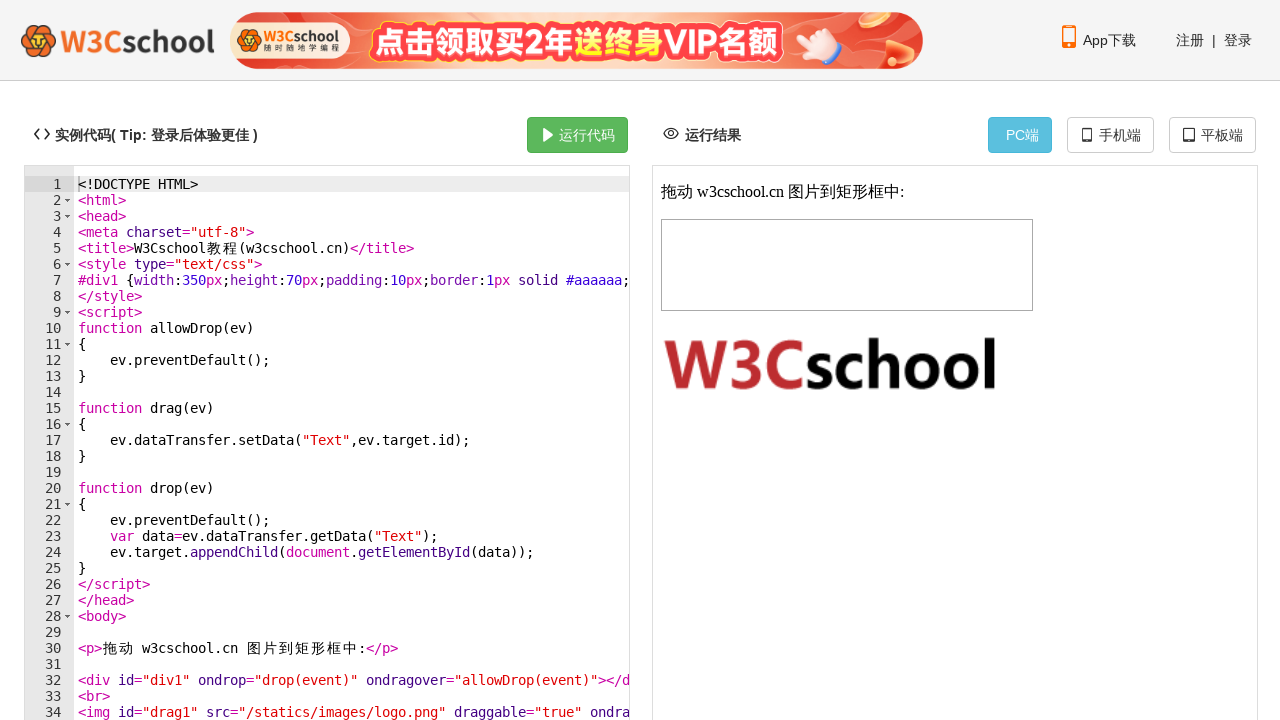

Performed drag and drop operation from 'drag1' element to 'div1' container at (847, 265)
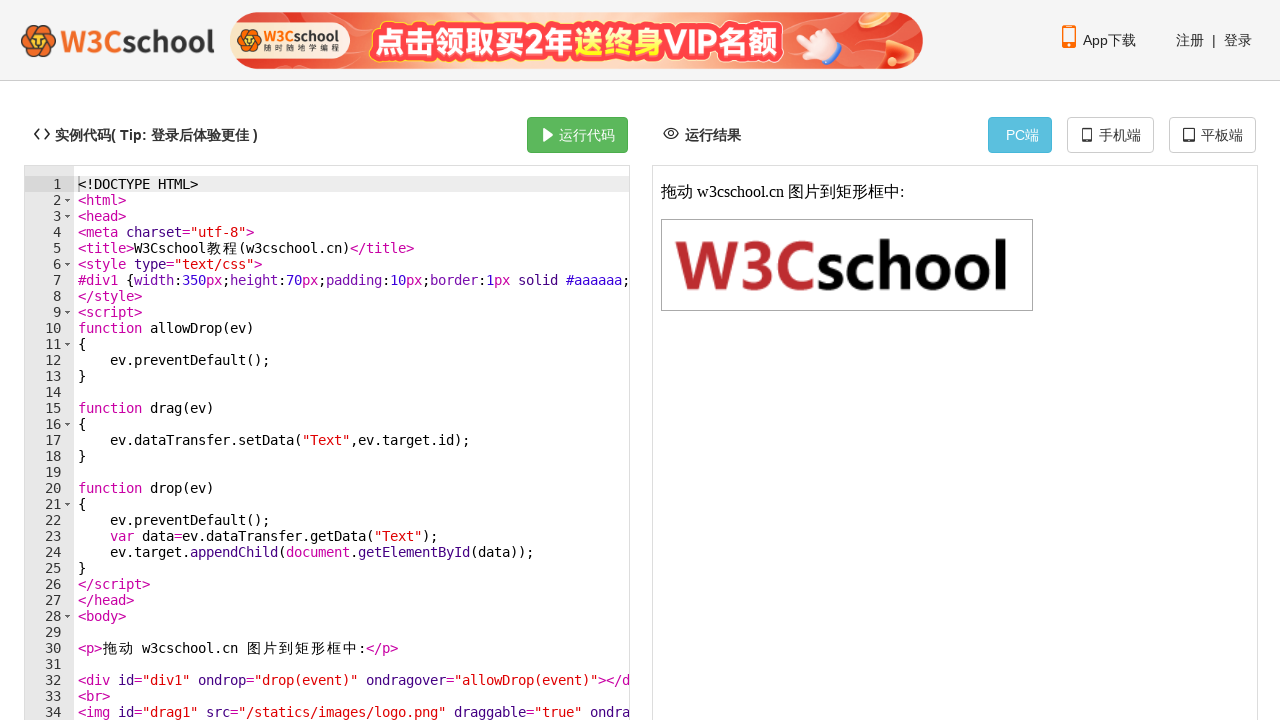

Executed JavaScript to trigger an alert dialog
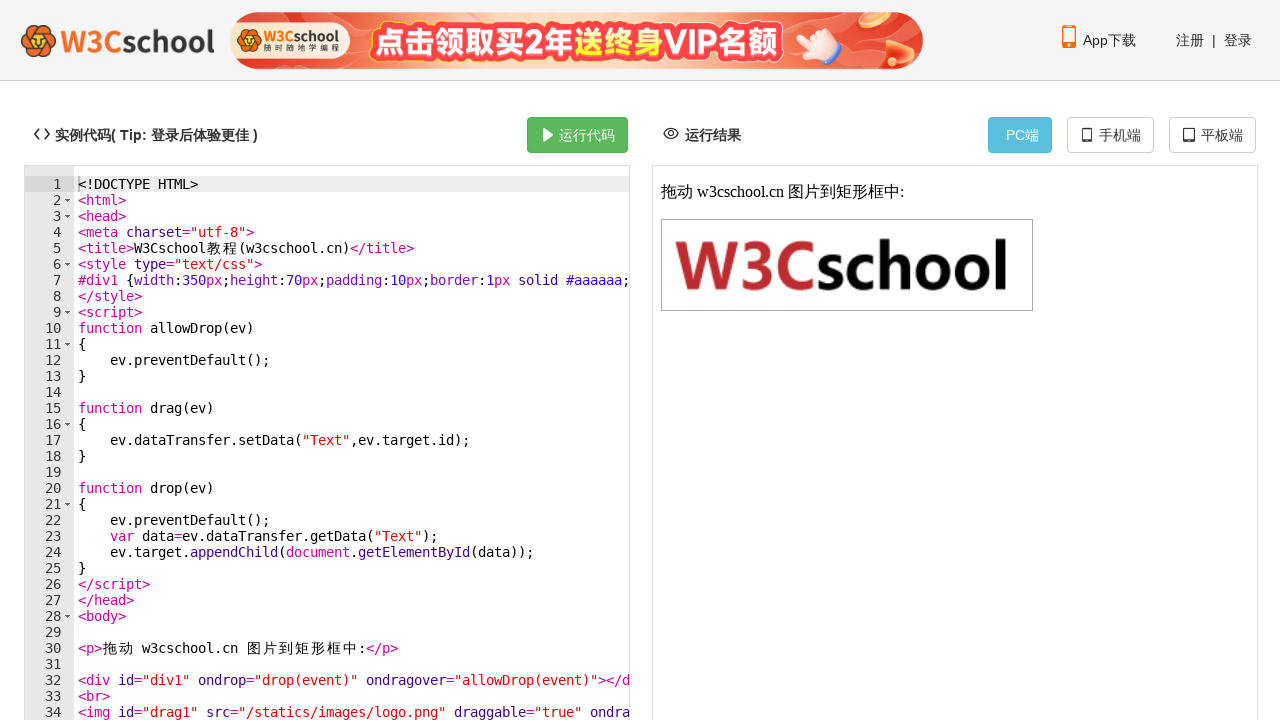

Alert dialog accepted and dismissed
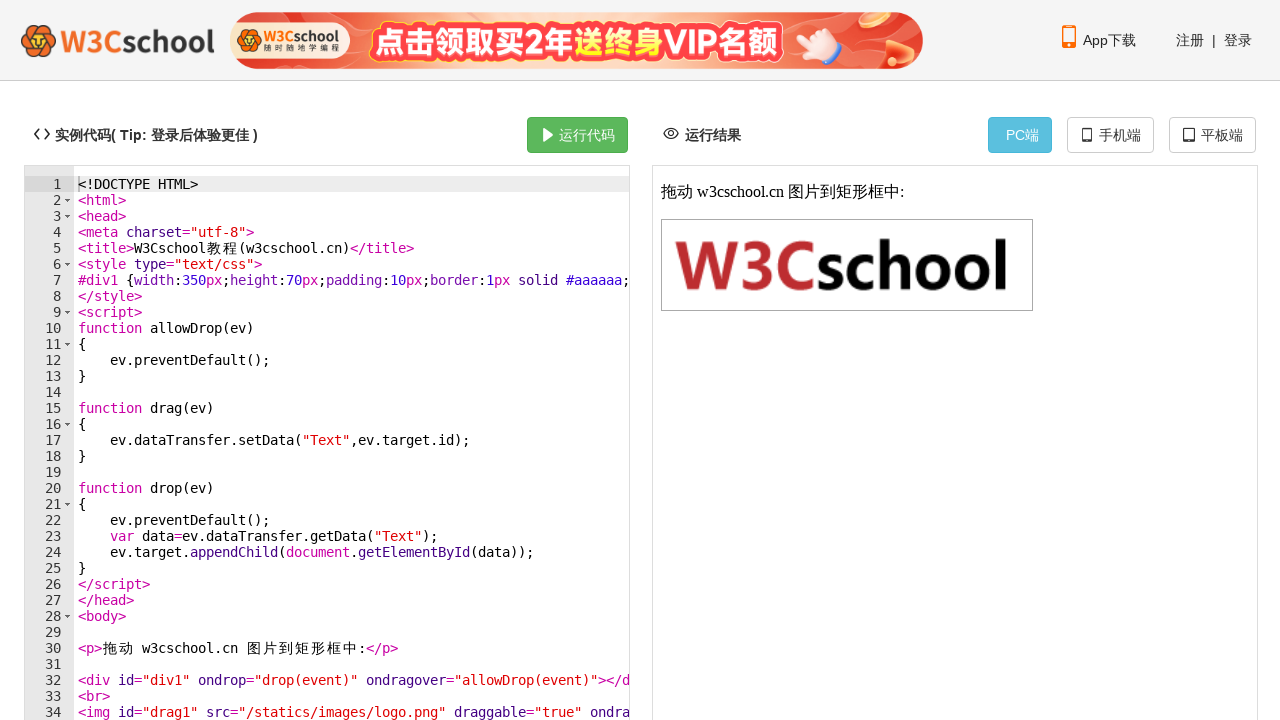

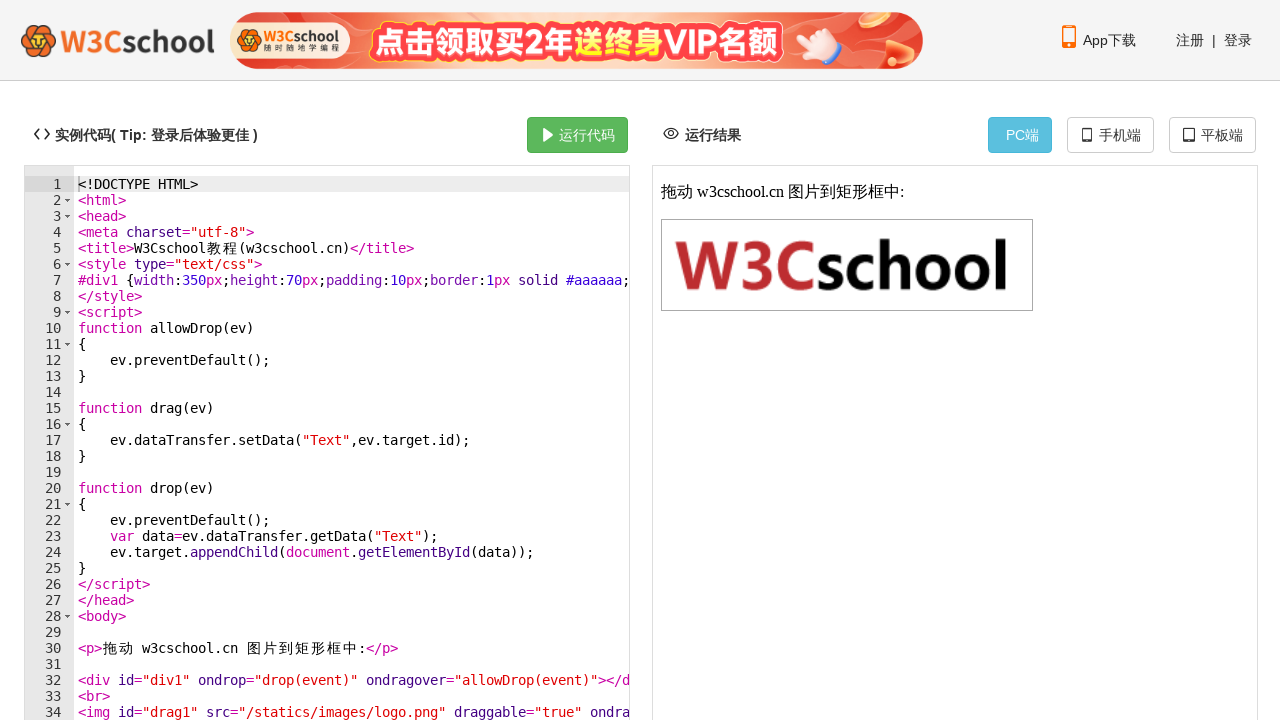